Tests file upload functionality on a demo practice form by selecting a file for upload and submitting the form

Starting URL: https://demoqa.com/automation-practice-form

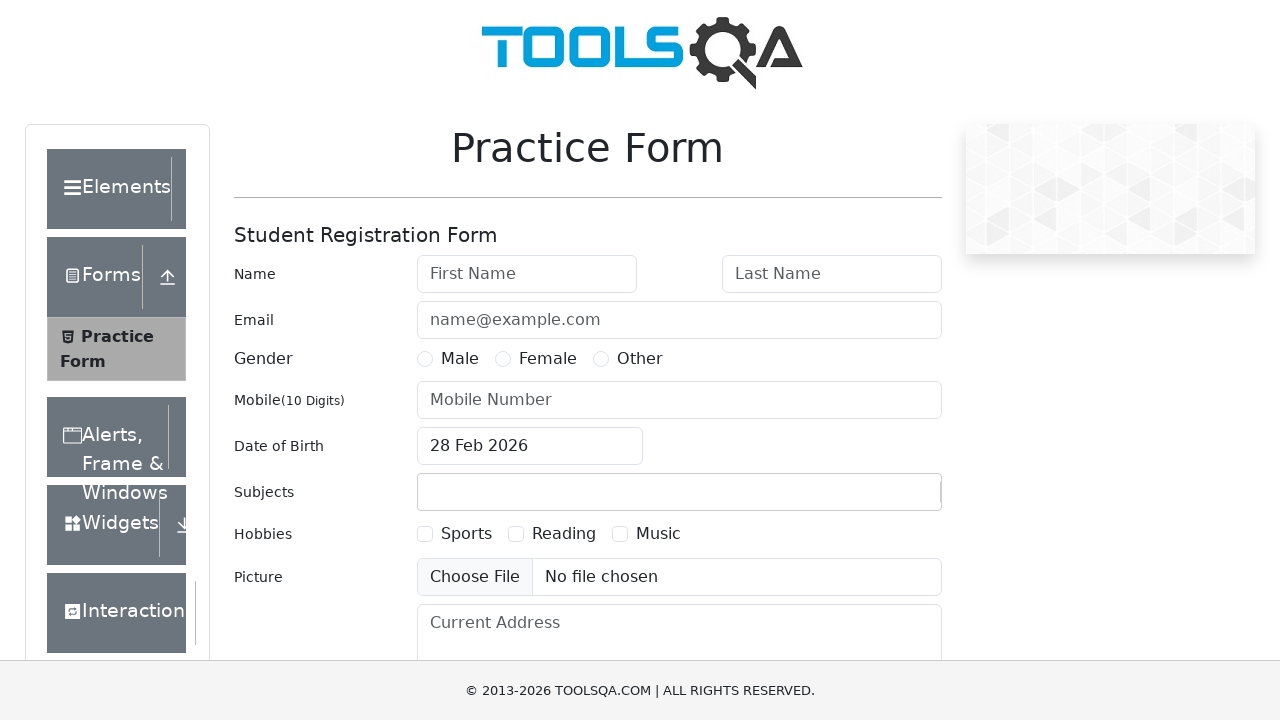

Created temporary test file for upload
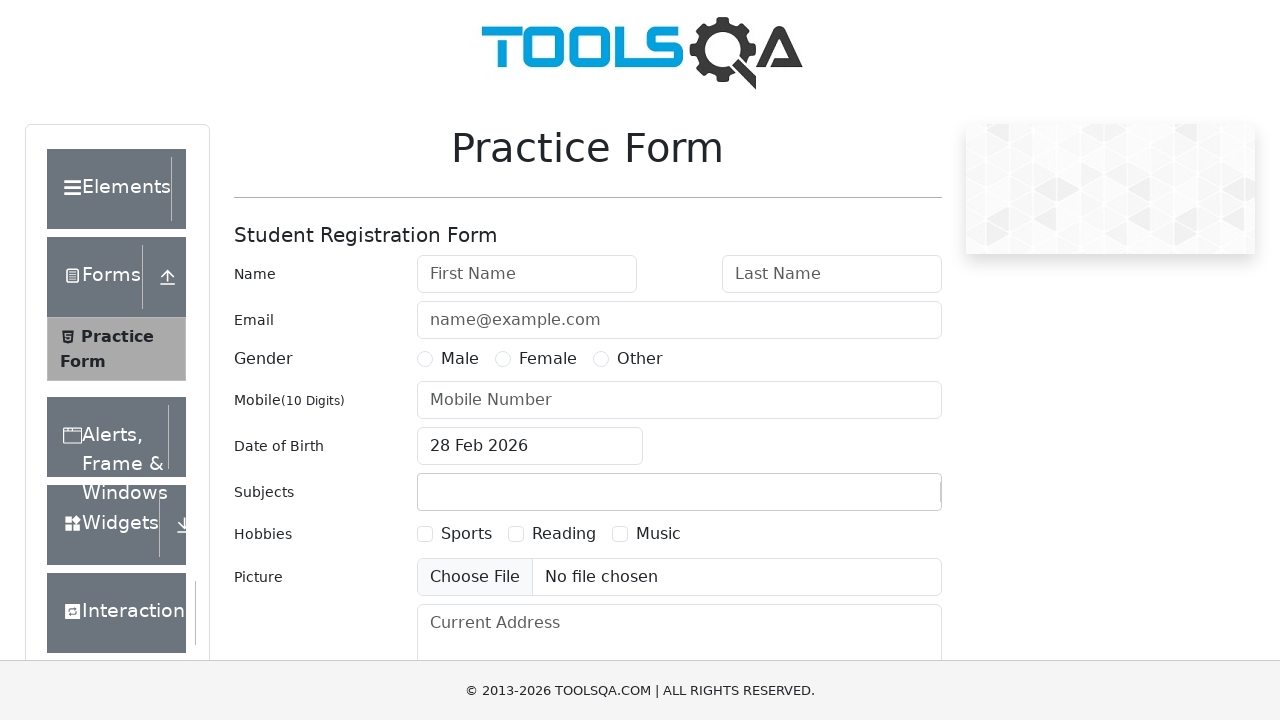

Selected file for upload using file input element
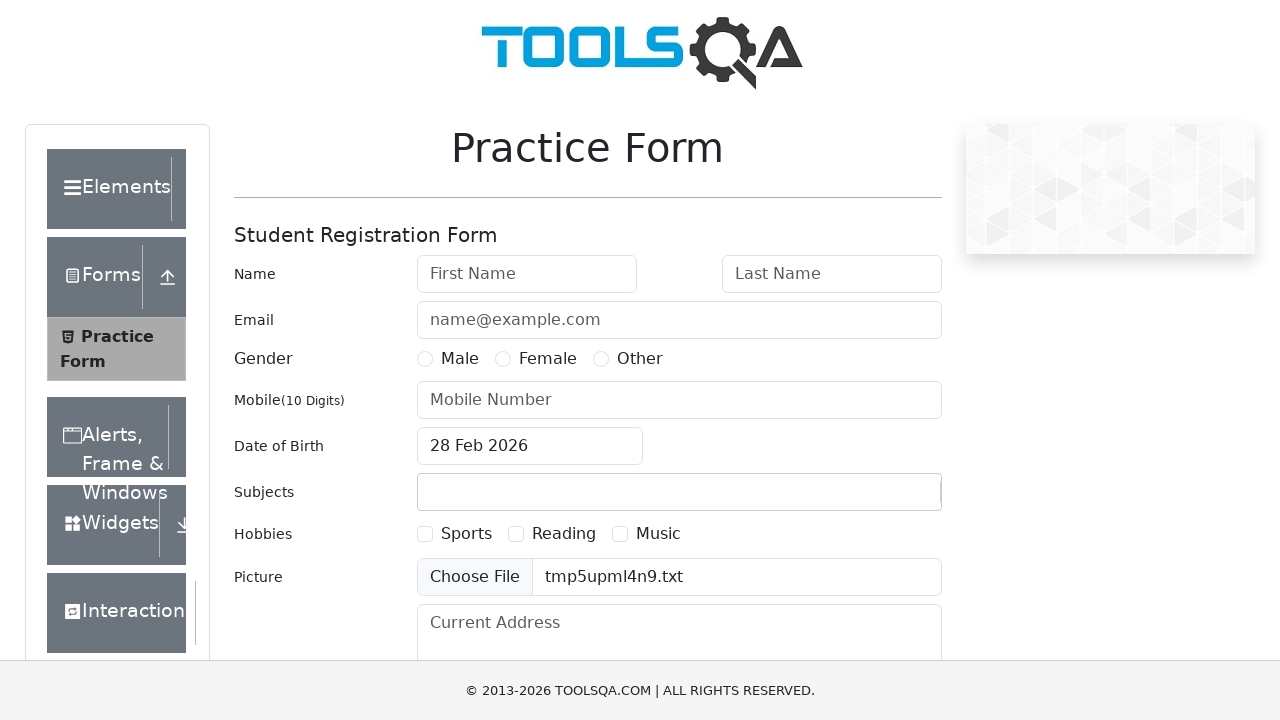

Clicked submit button to upload file at (885, 499) on #submit
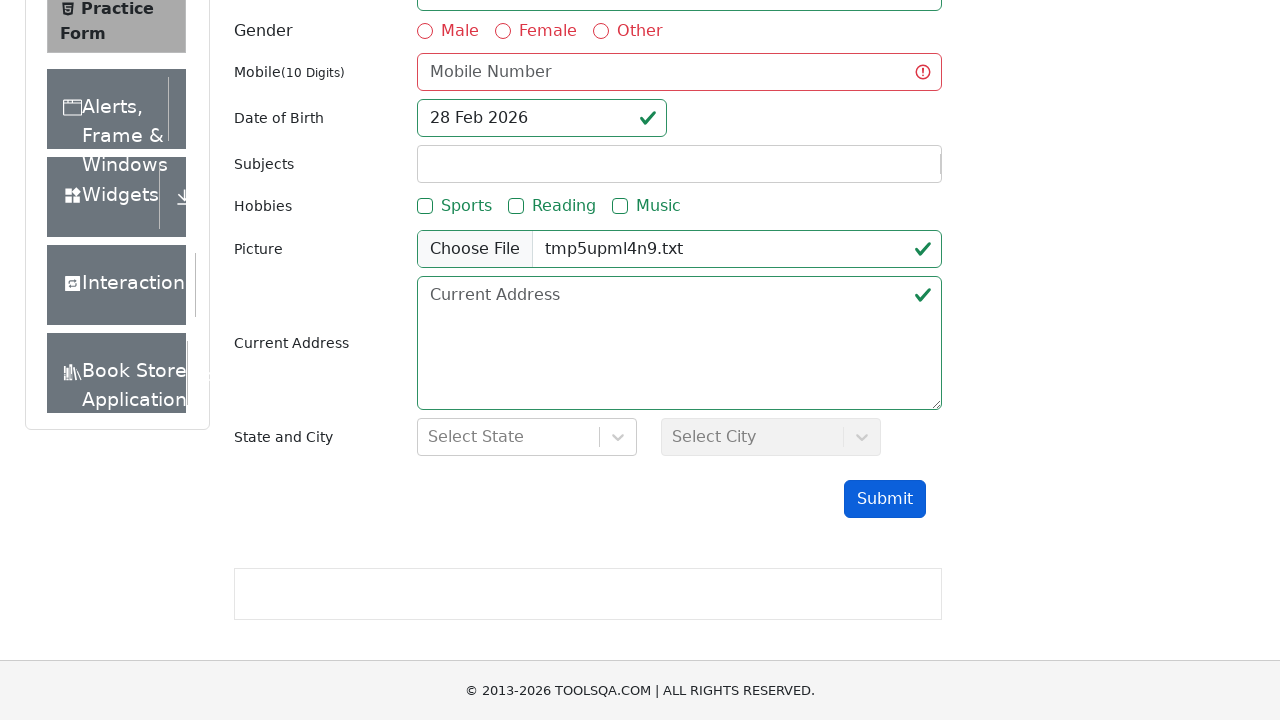

Cleaned up temporary file
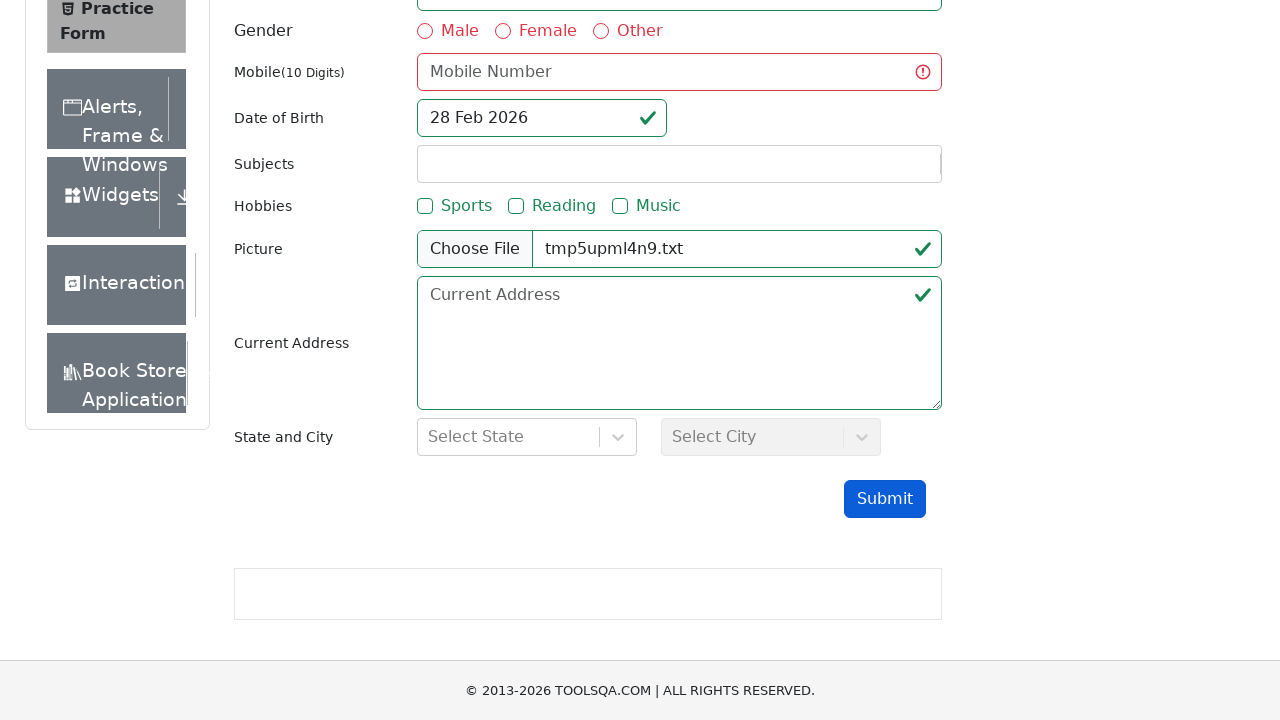

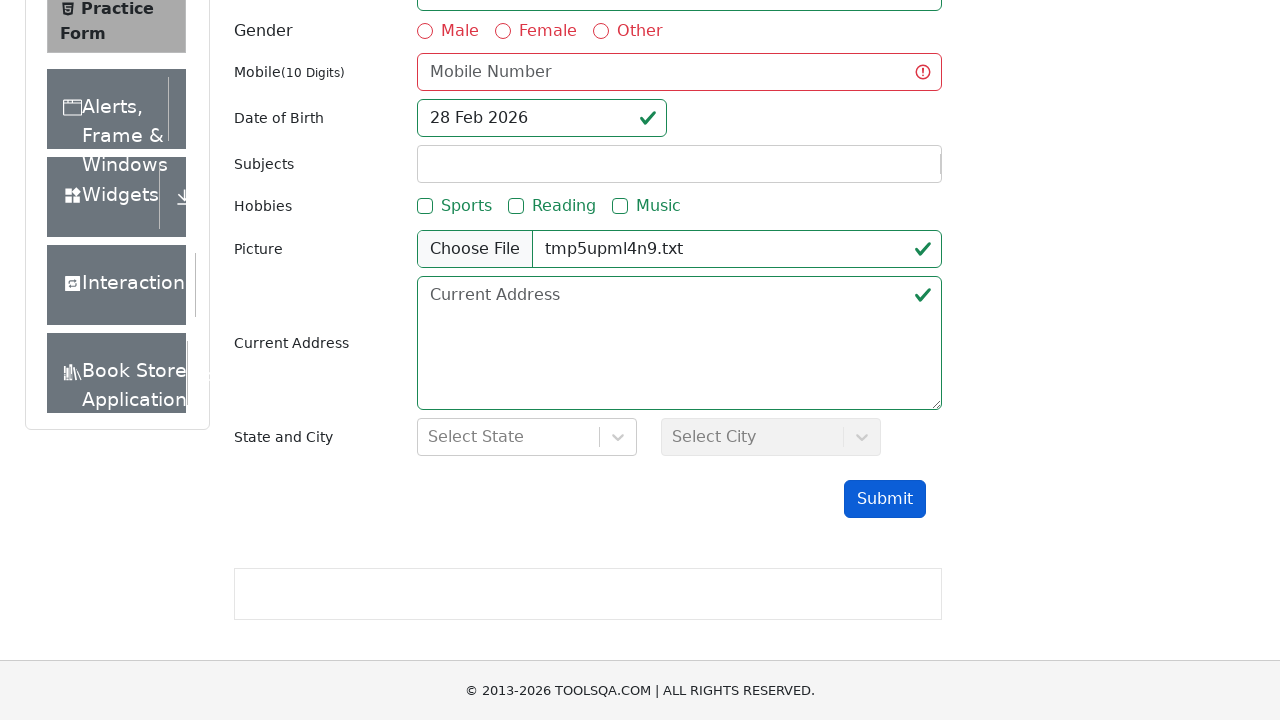